Tests the passenger count dropdown functionality by clicking to open the dropdown, incrementing the adult count 4 times (from 1 to 5), and then closing the dropdown.

Starting URL: https://rahulshettyacademy.com/dropdownsPractise/

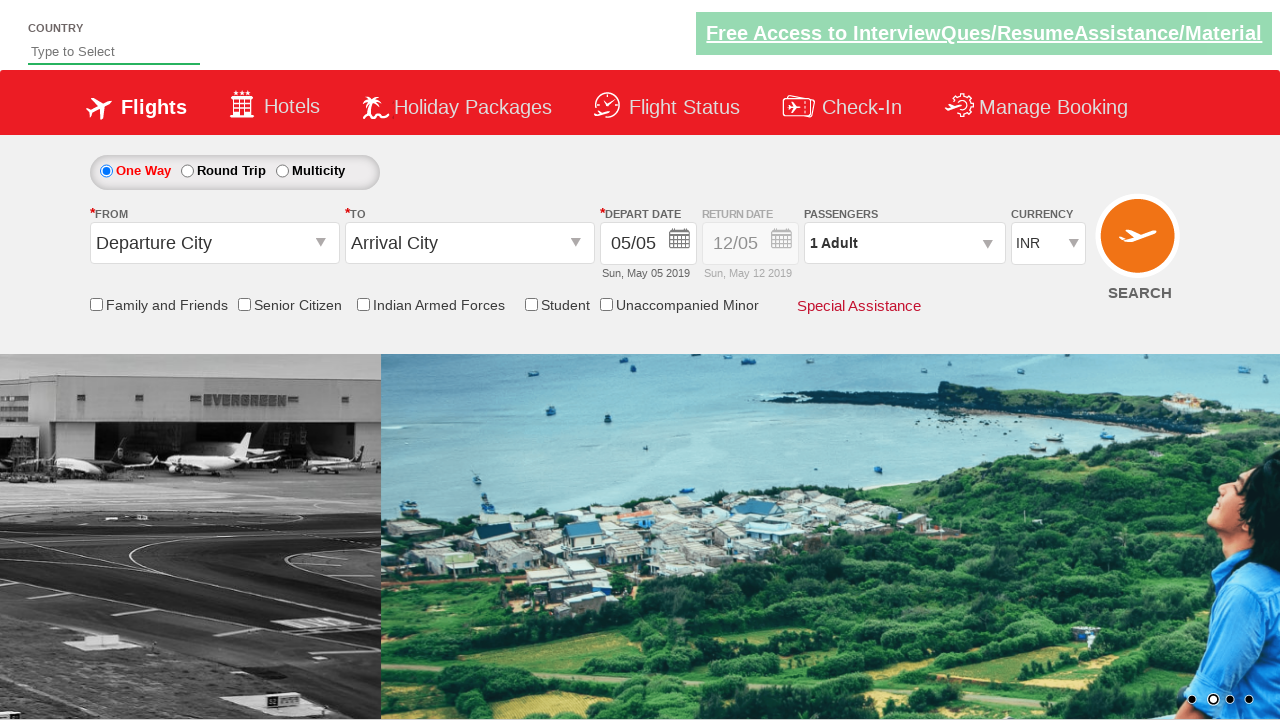

Clicked on passenger info dropdown to open it at (904, 243) on .paxinfo
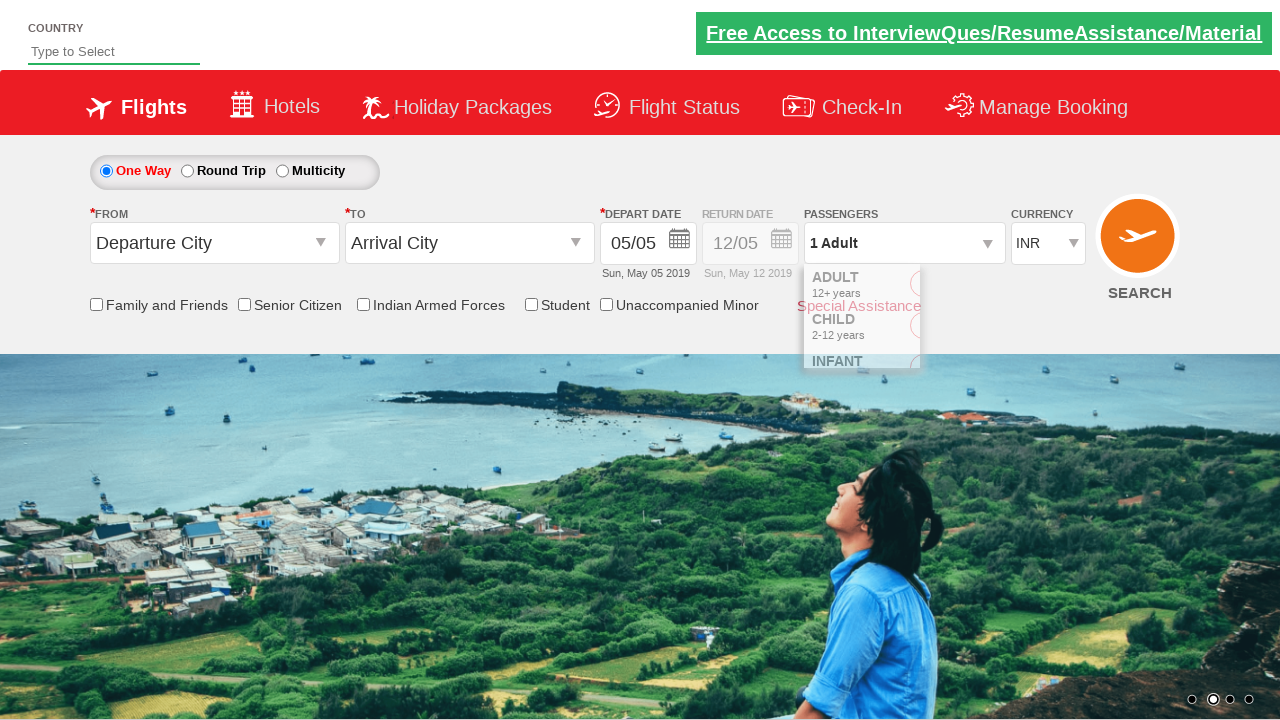

Waited for dropdown to be visible
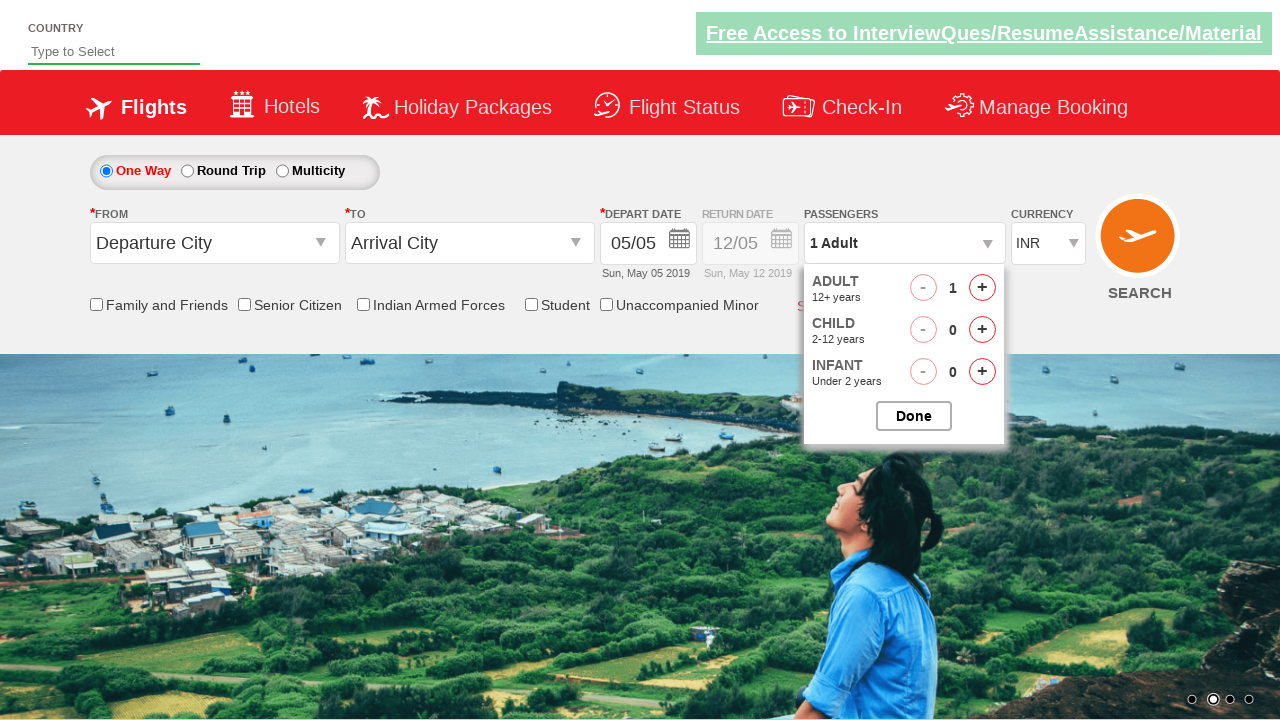

Incremented adult count (iteration 1 of 4) at (982, 288) on #hrefIncAdt
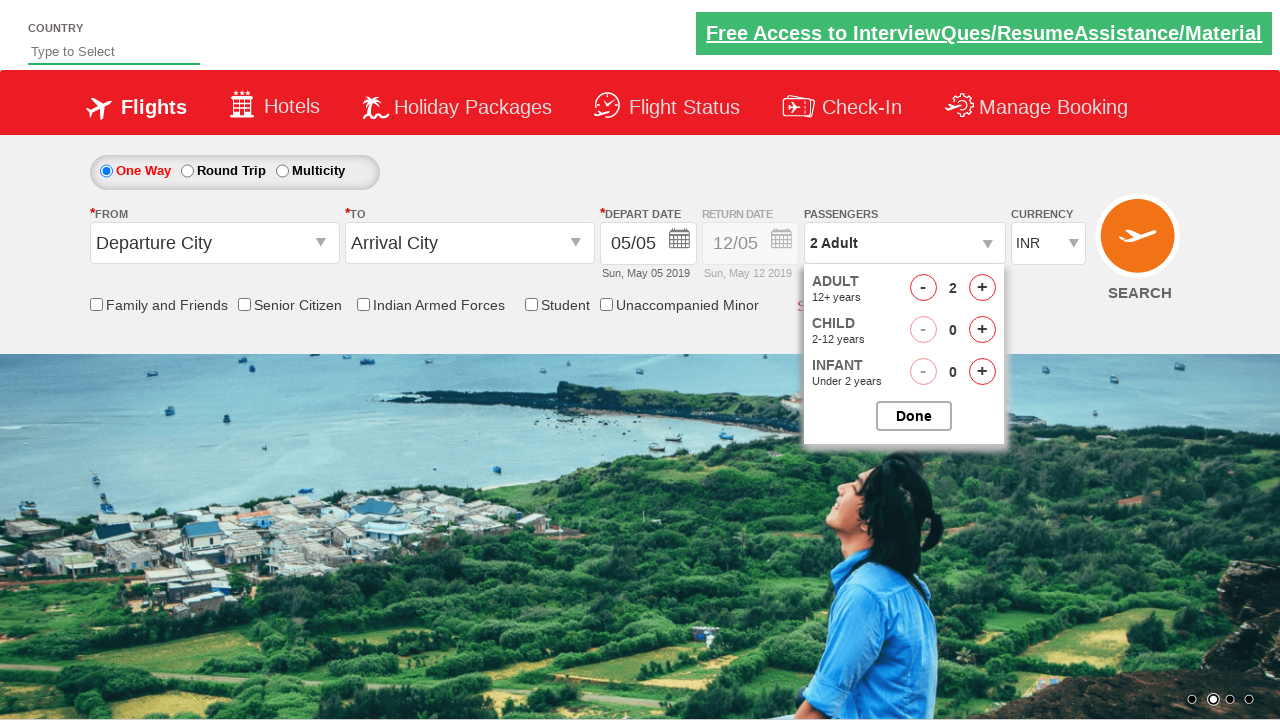

Incremented adult count (iteration 2 of 4) at (982, 288) on #hrefIncAdt
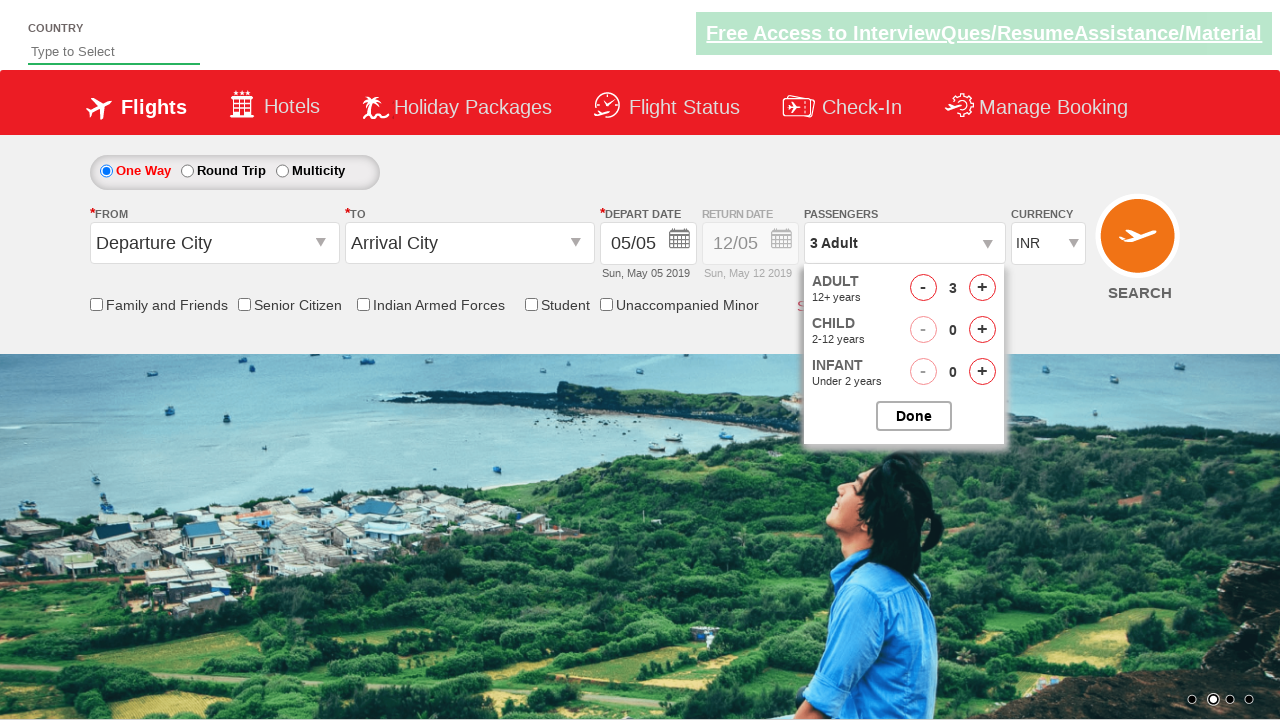

Incremented adult count (iteration 3 of 4) at (982, 288) on #hrefIncAdt
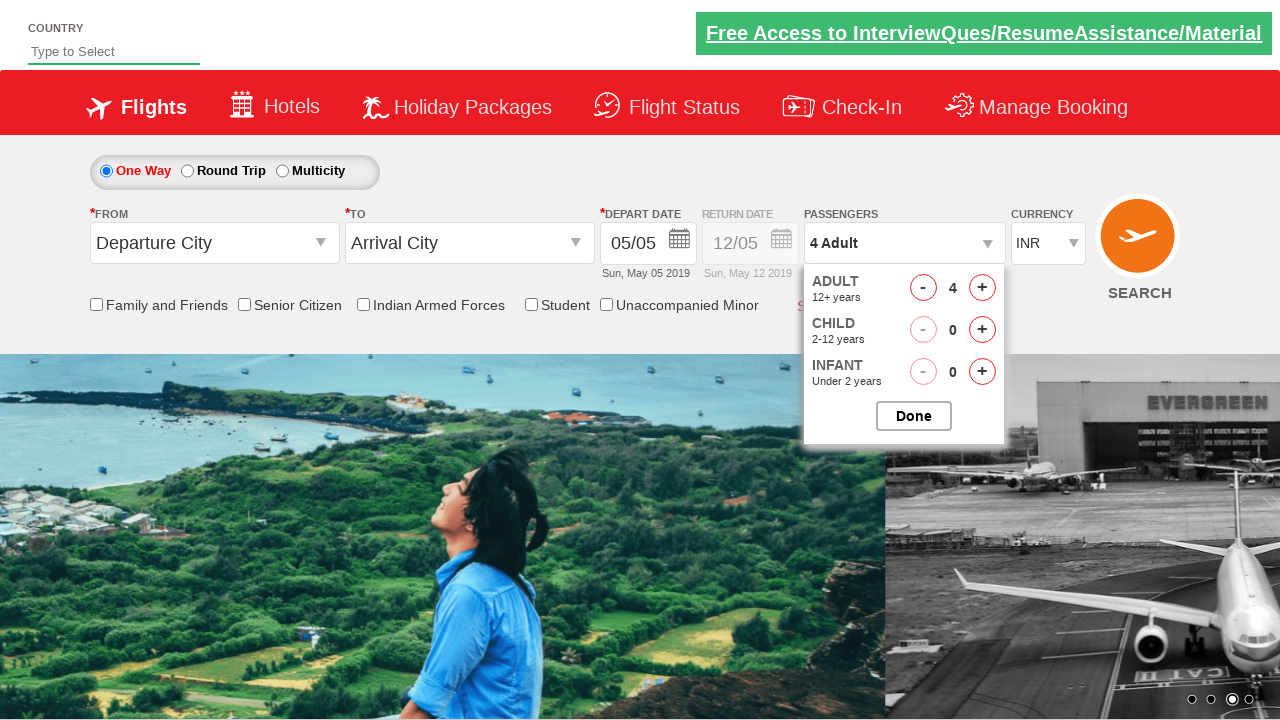

Incremented adult count (iteration 4 of 4) at (982, 288) on #hrefIncAdt
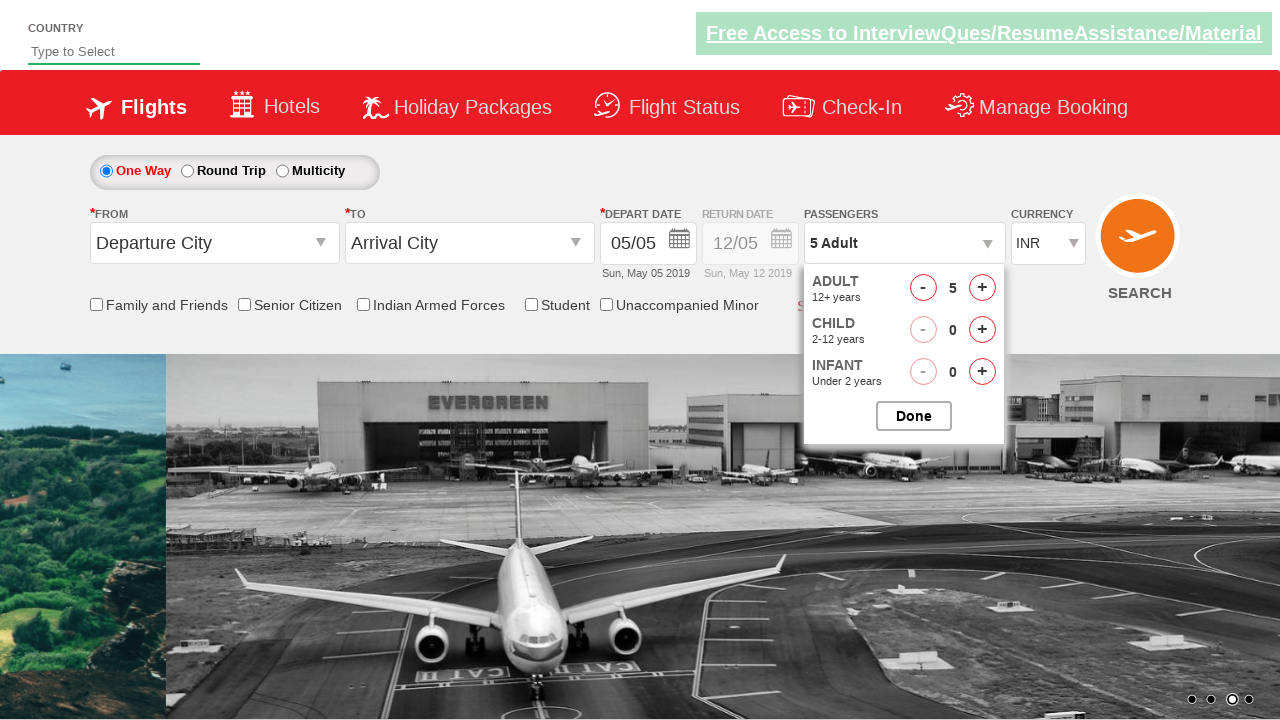

Clicked Done button to close the dropdown at (914, 416) on input[value='Done']
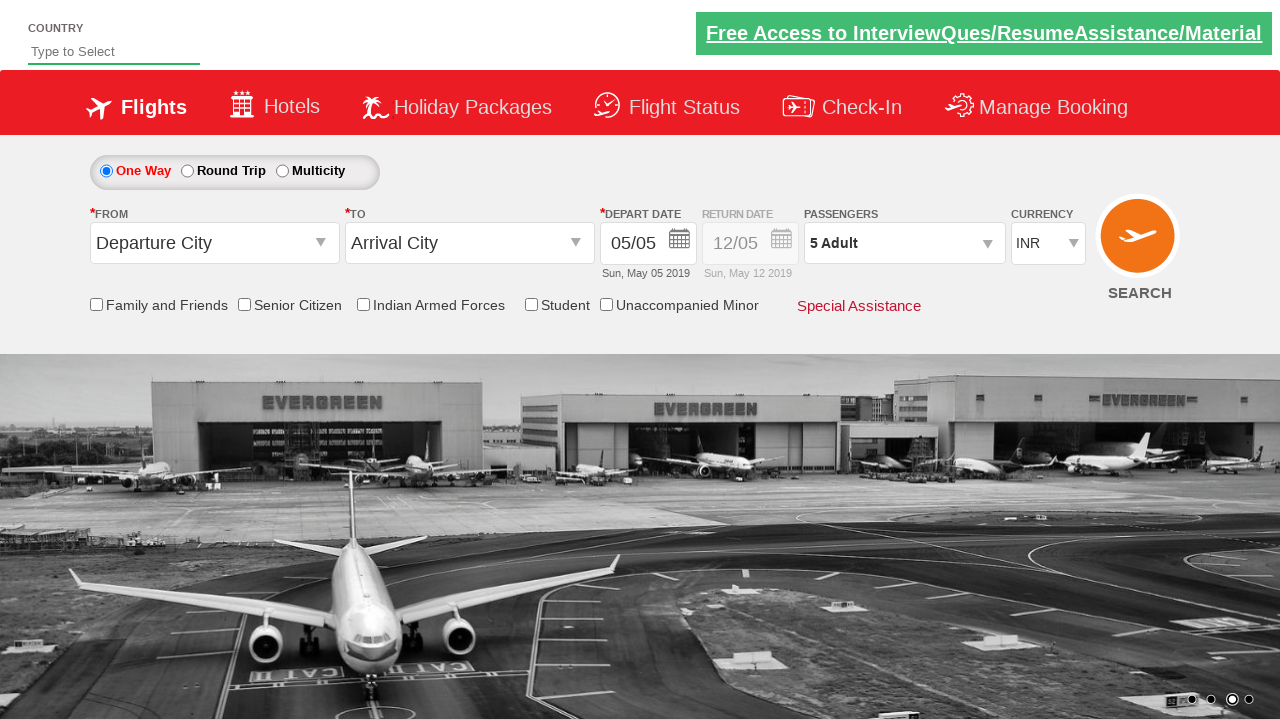

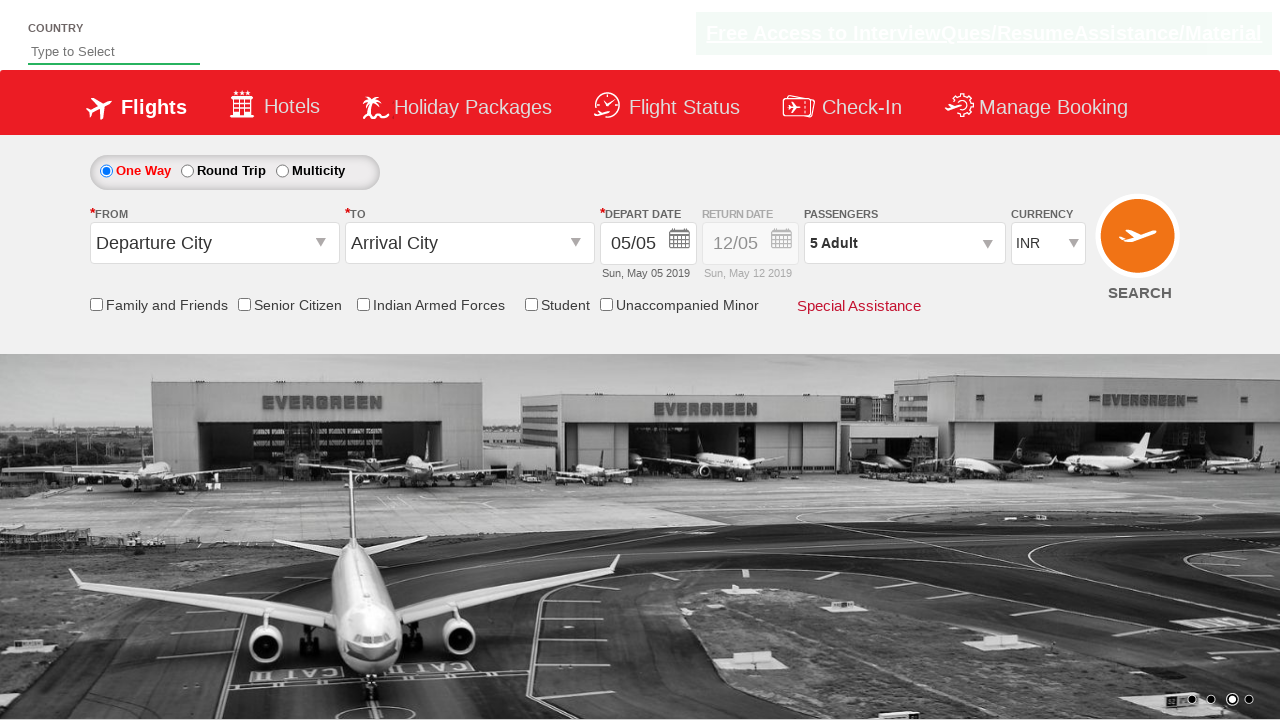